Tests sending a TAB key press using keyboard actions without targeting a specific element, and verifies the page displays the correct key that was pressed

Starting URL: http://the-internet.herokuapp.com/key_presses

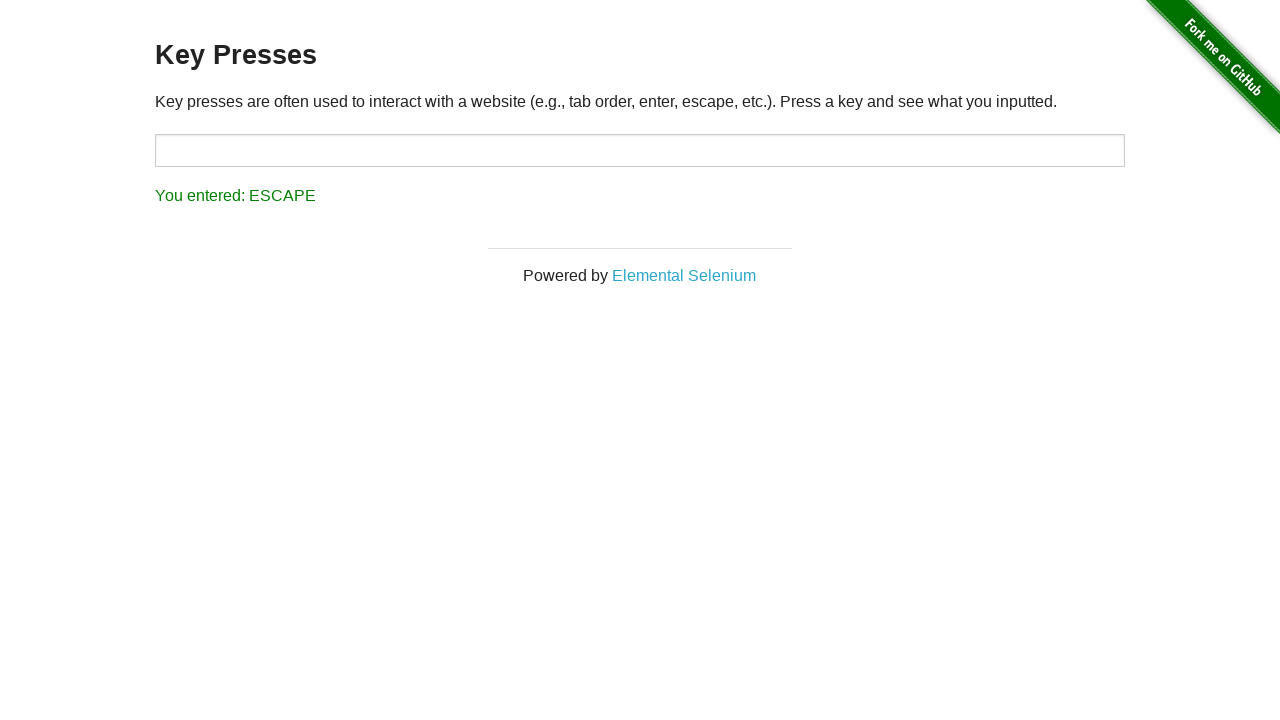

Pressed TAB key using keyboard actions
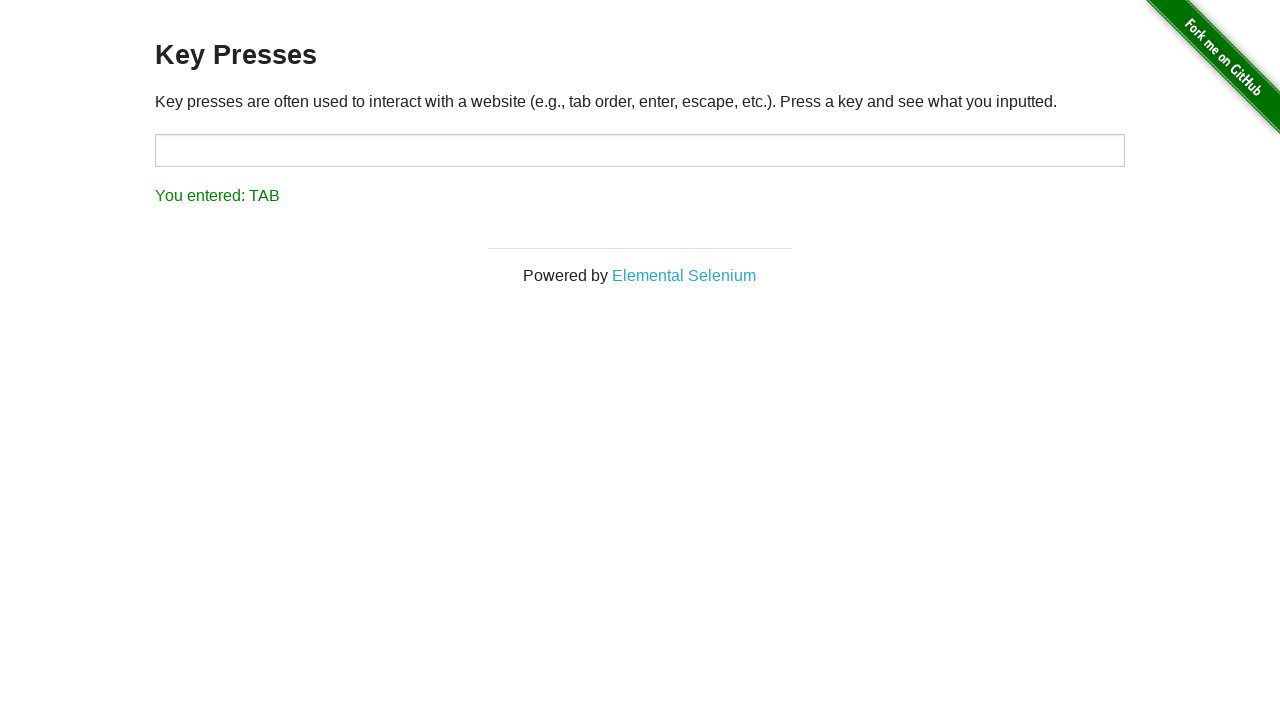

Waited for result element to appear
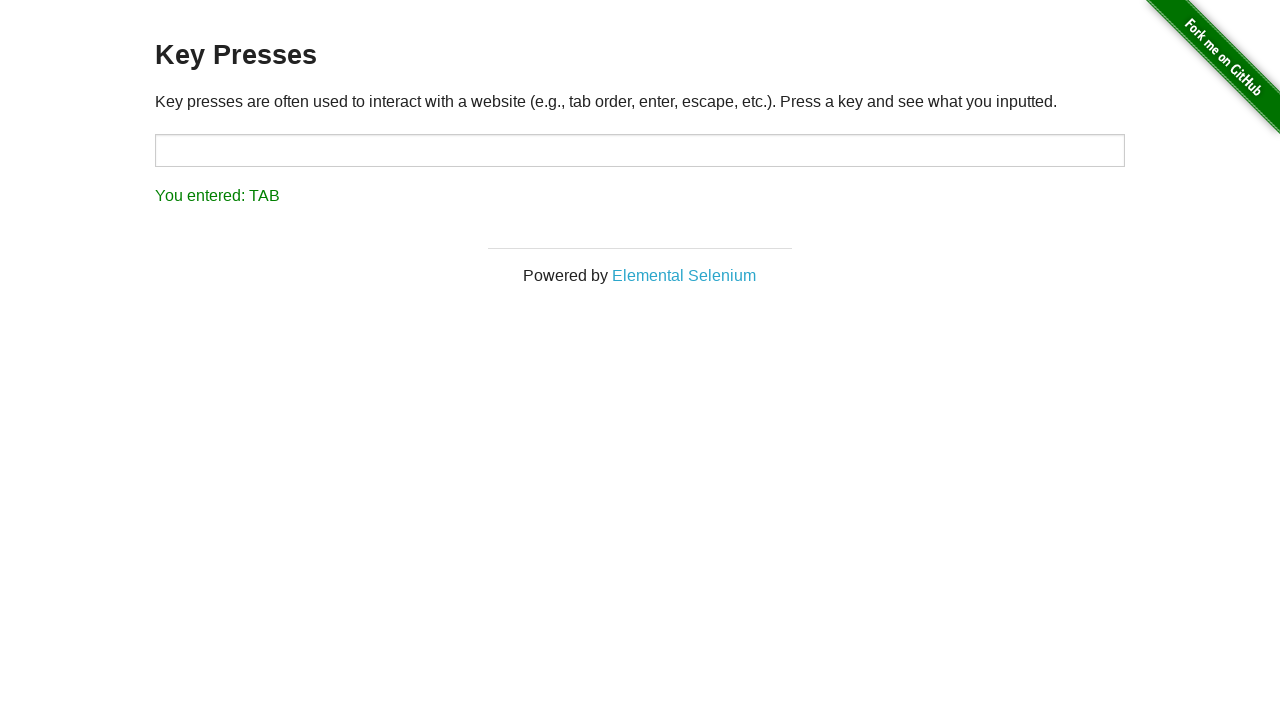

Retrieved result text content
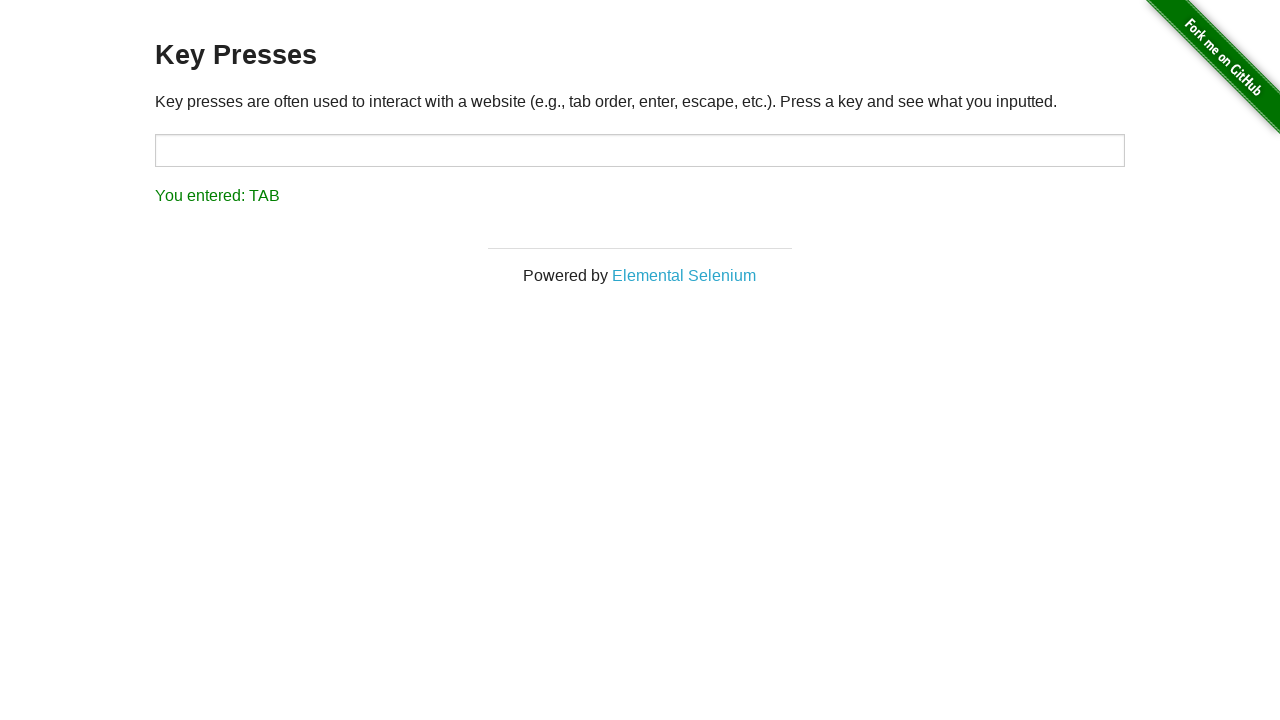

Asserted that result text equals 'You entered: TAB'
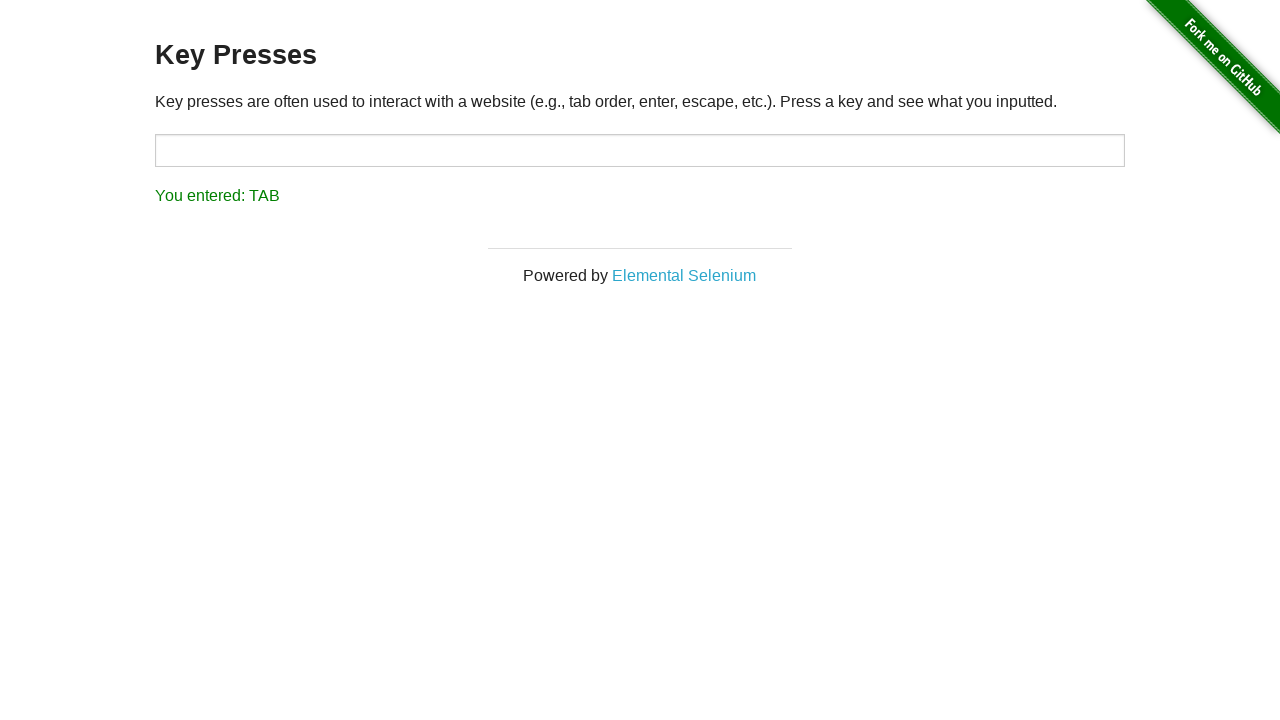

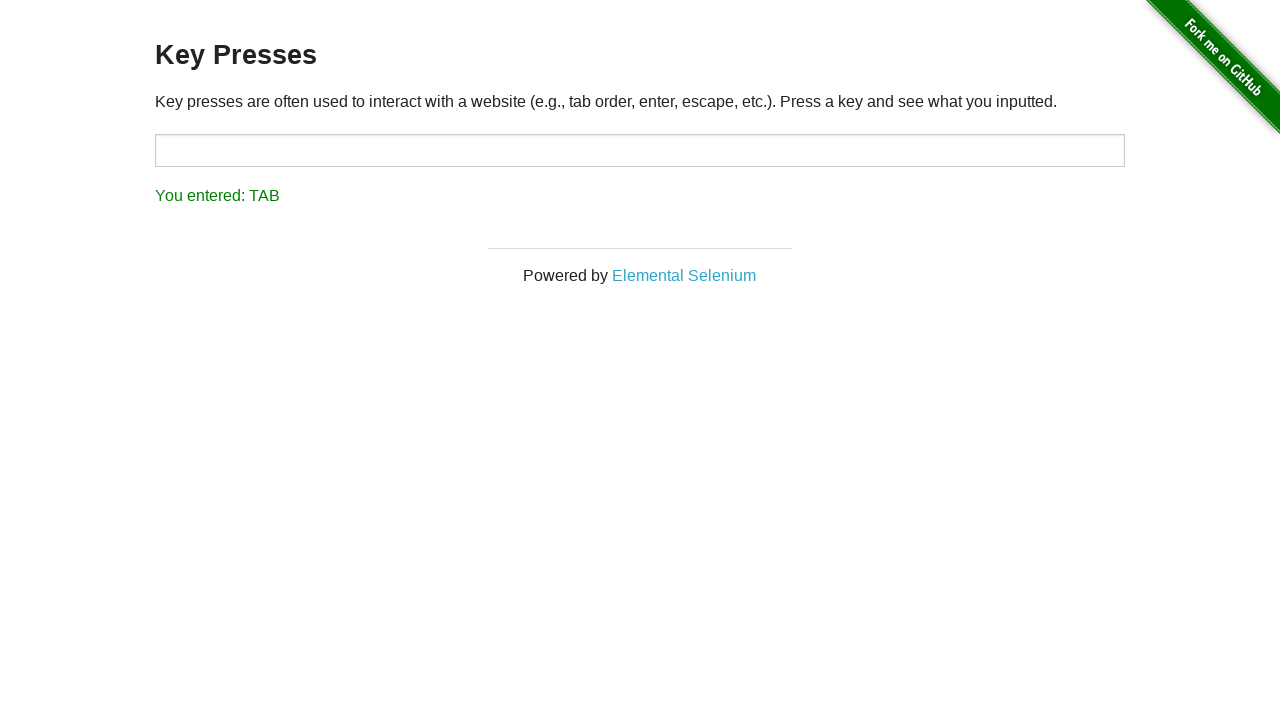